Tests clicking functionality by navigating to a test page and clicking on a confirm button element

Starting URL: http://omayo.blogspot.com/

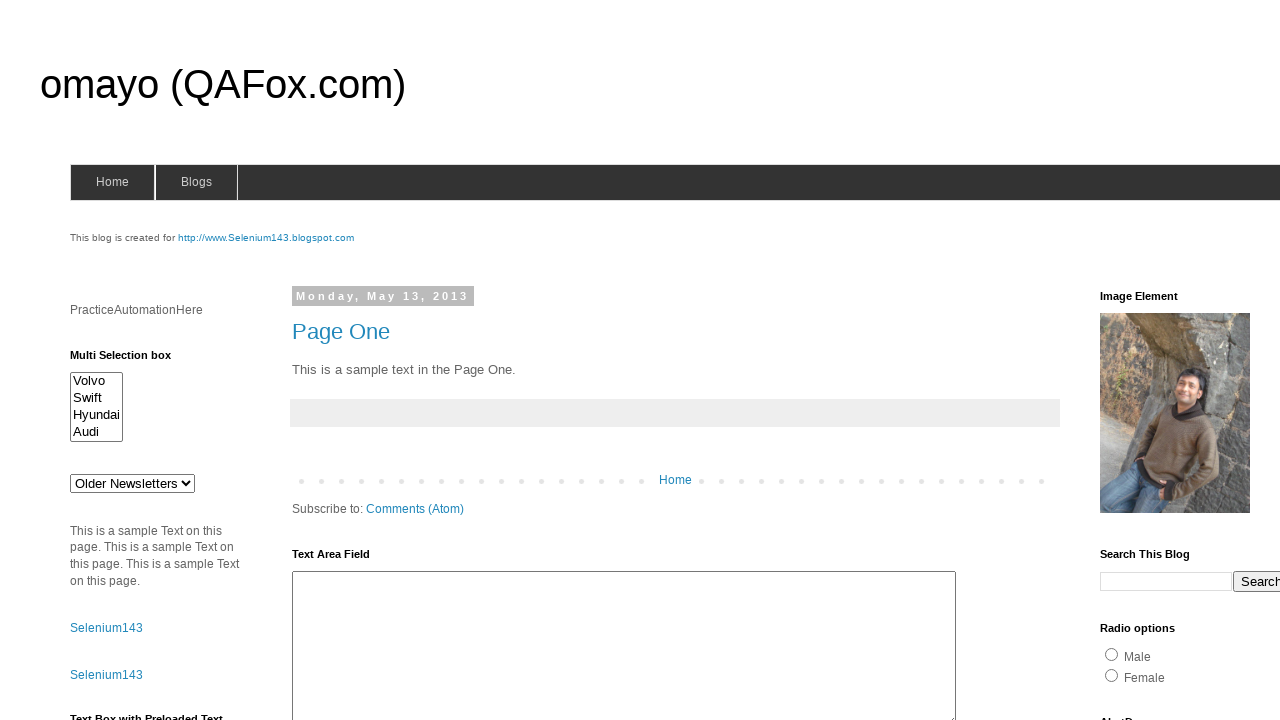

Clicked on the confirm button at (1155, 361) on input#confirm
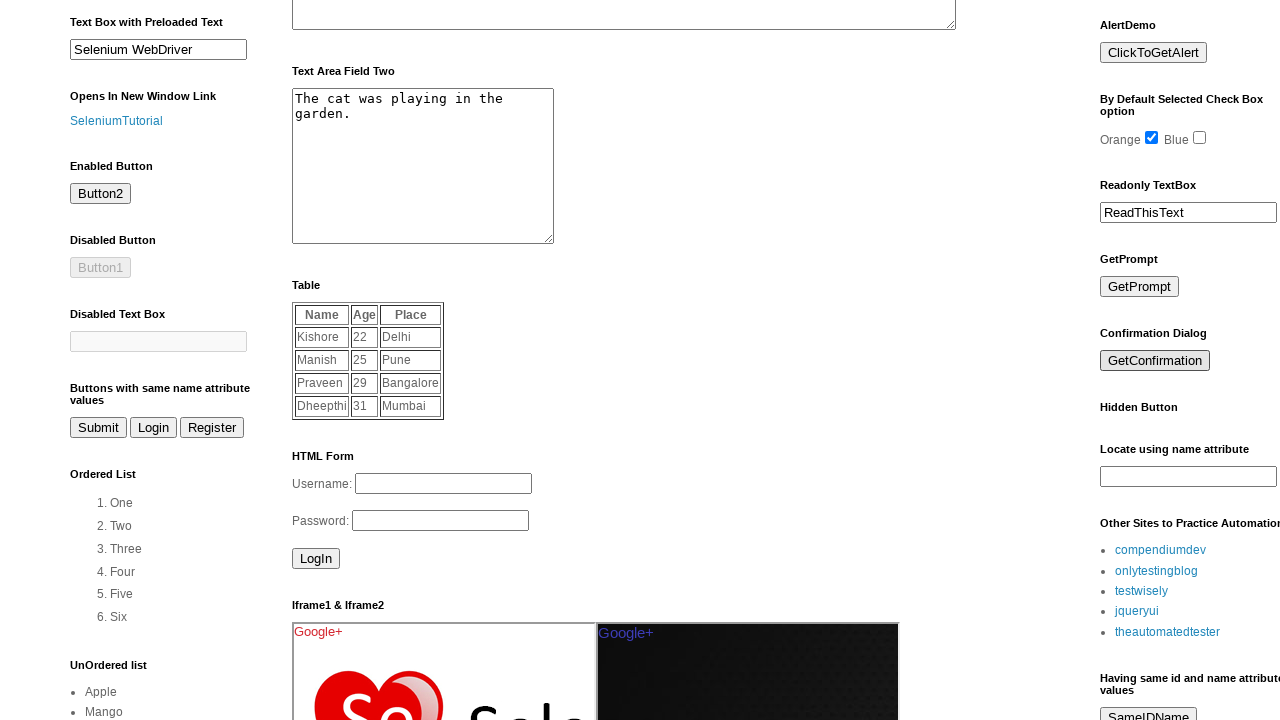

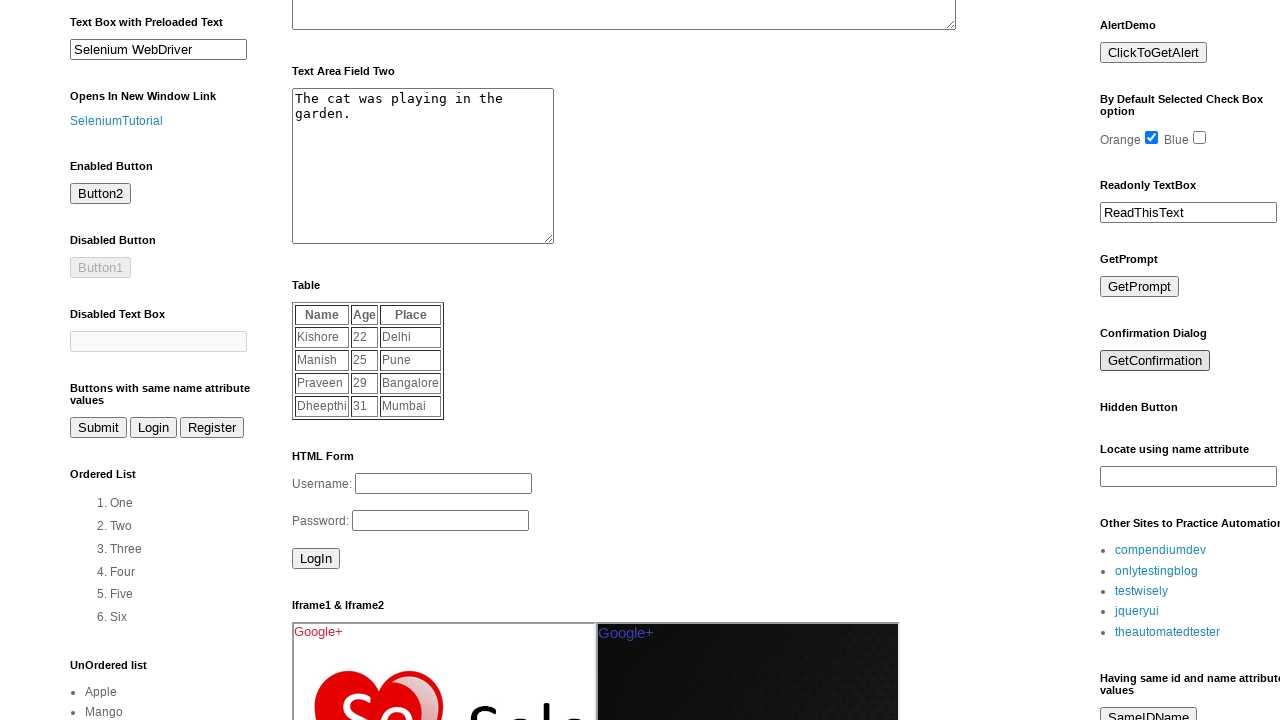